Tests horizontal scrolling functionality by scrolling right and then left on a dashboard page

Starting URL: https://dashboards.handmadeinteractive.com/jasonlove/

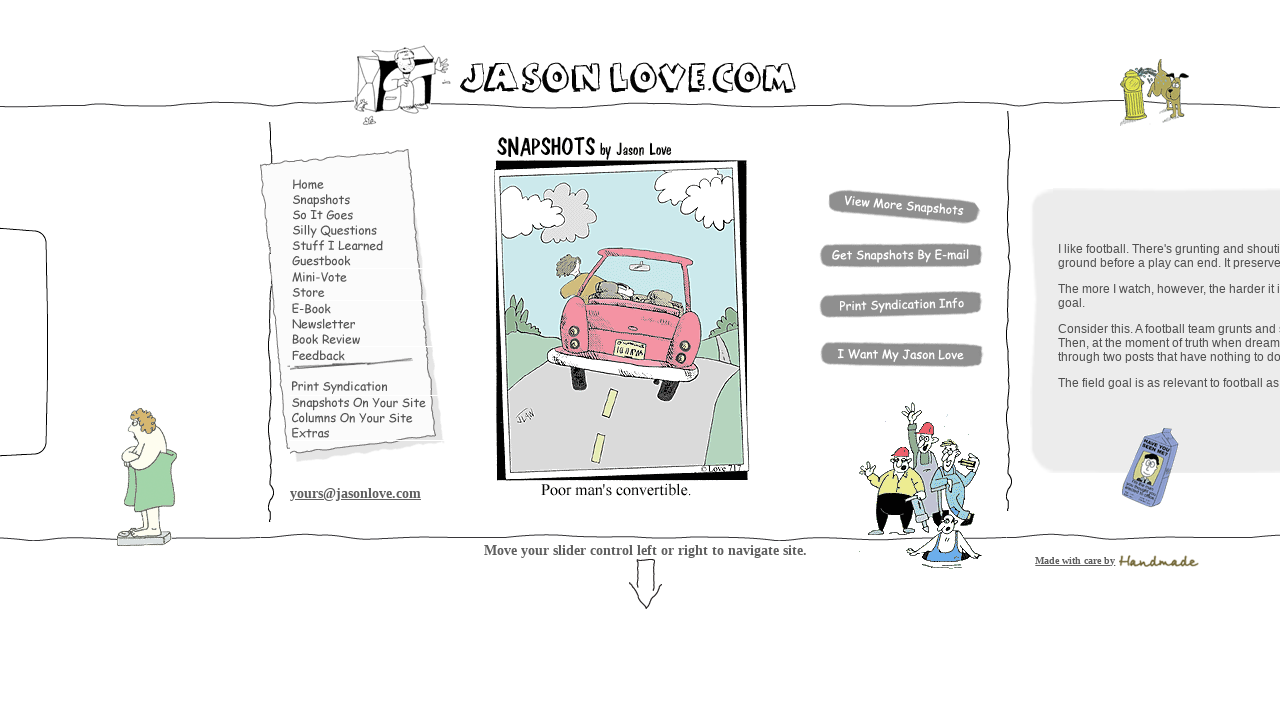

Scrolled dashboard 5000 pixels to the right
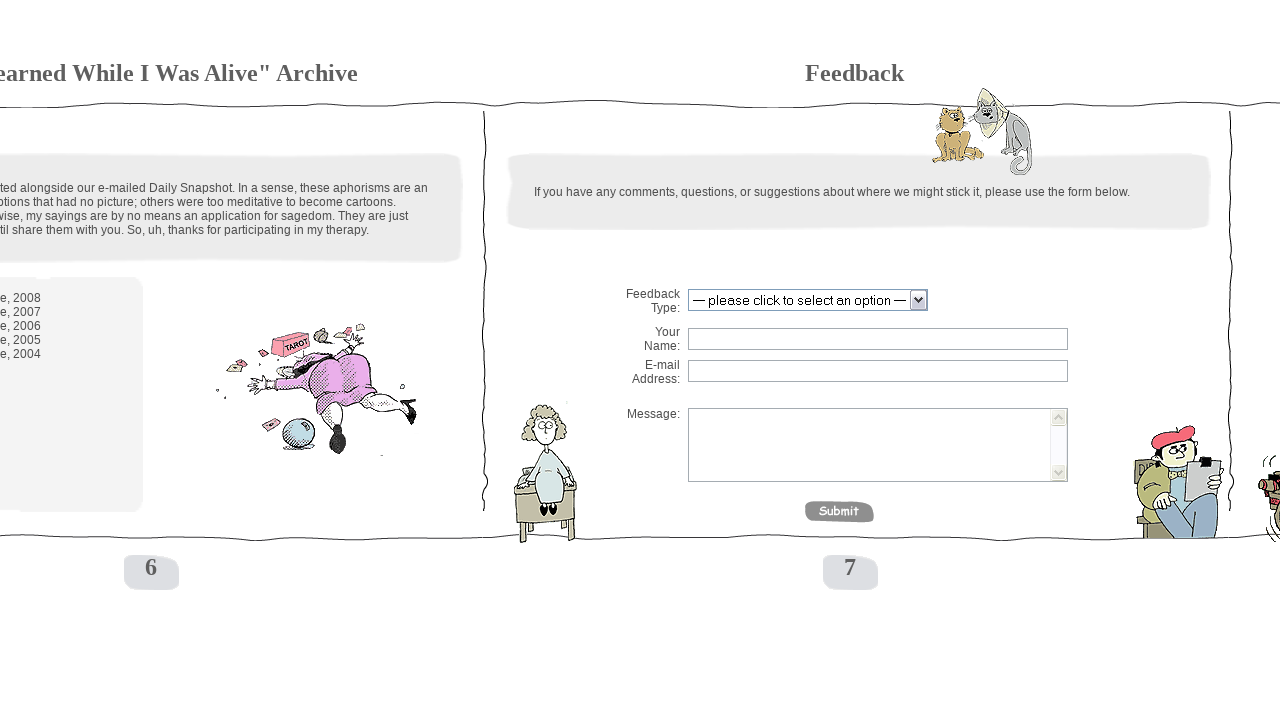

Waited 2 seconds for right scroll to complete
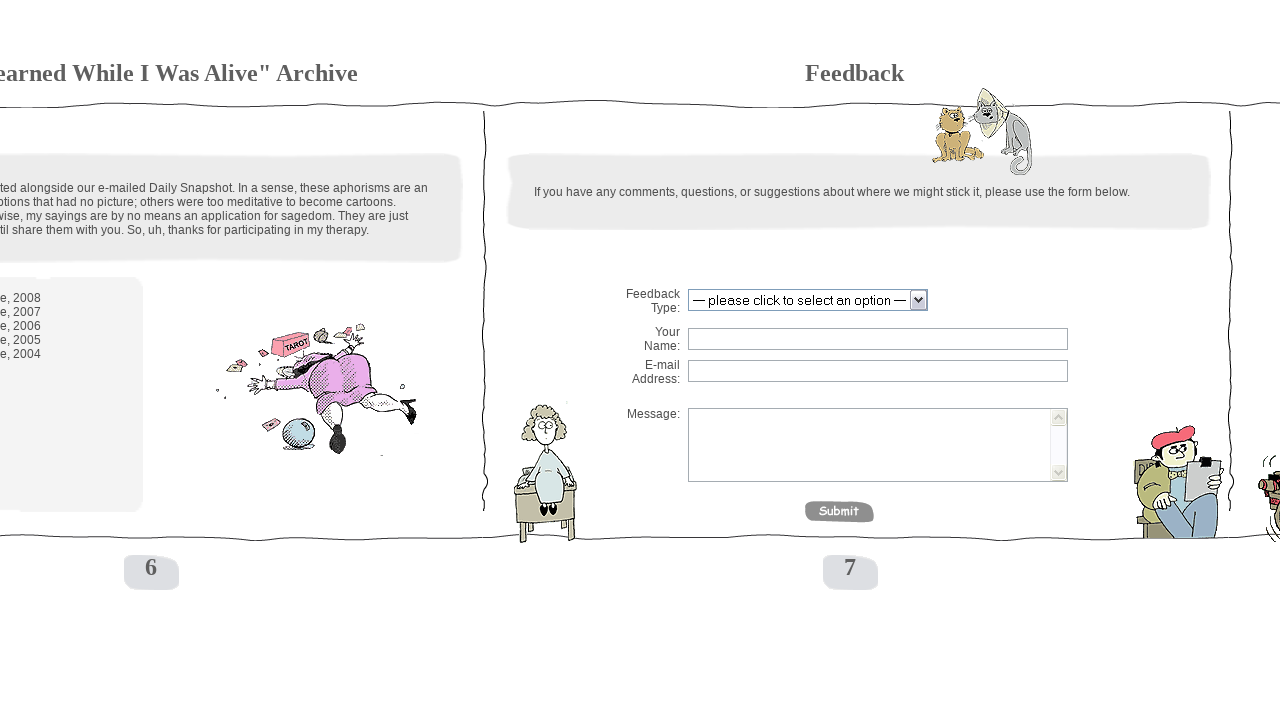

Scrolled dashboard 5000 pixels to the left
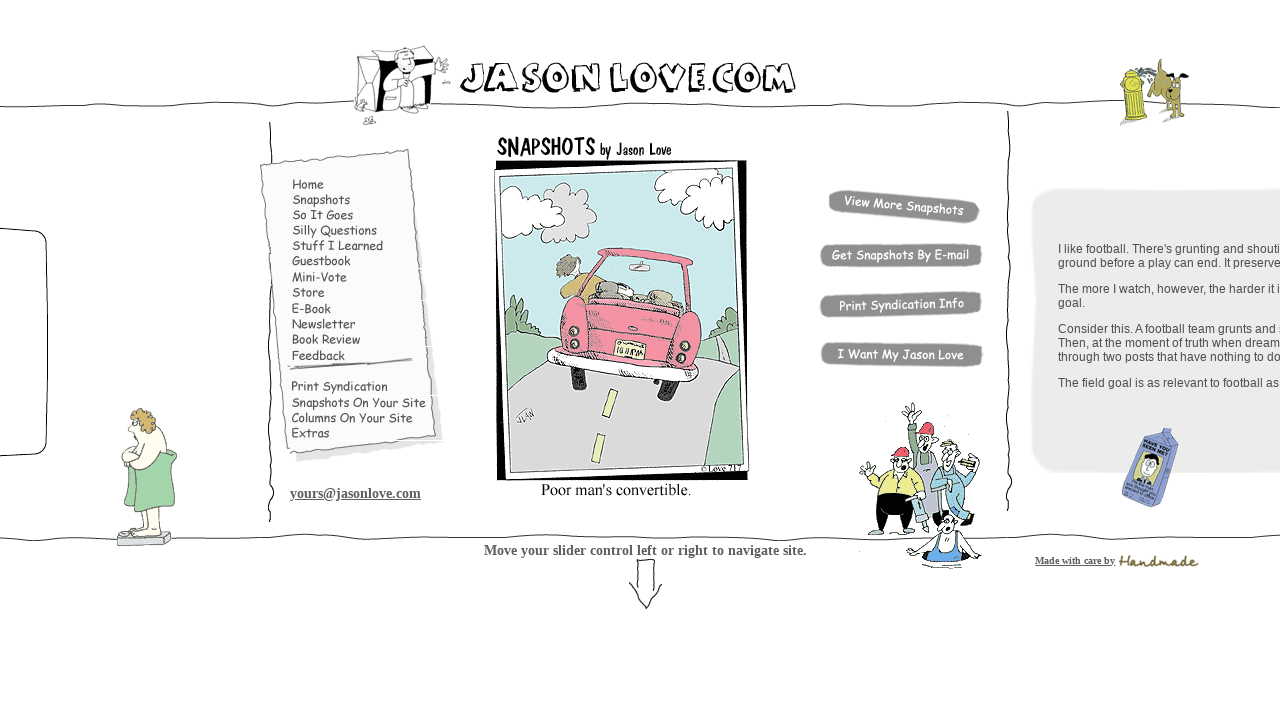

Waited 2 seconds for left scroll to complete
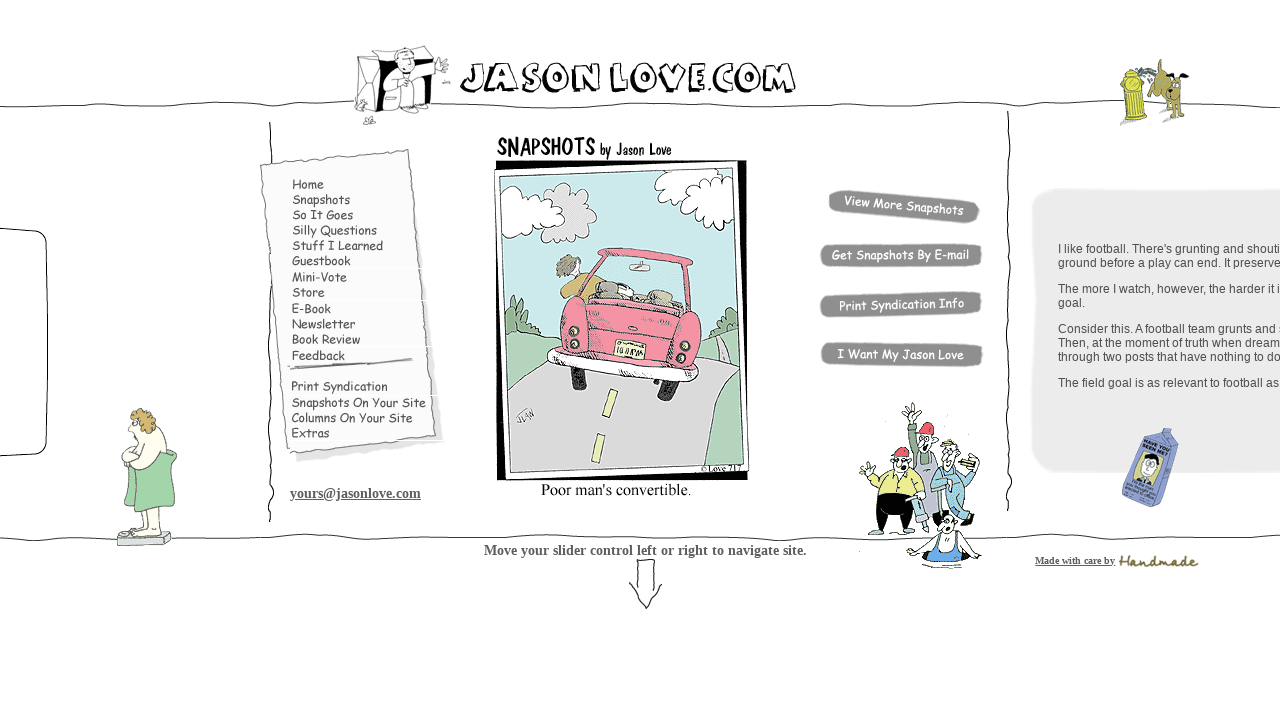

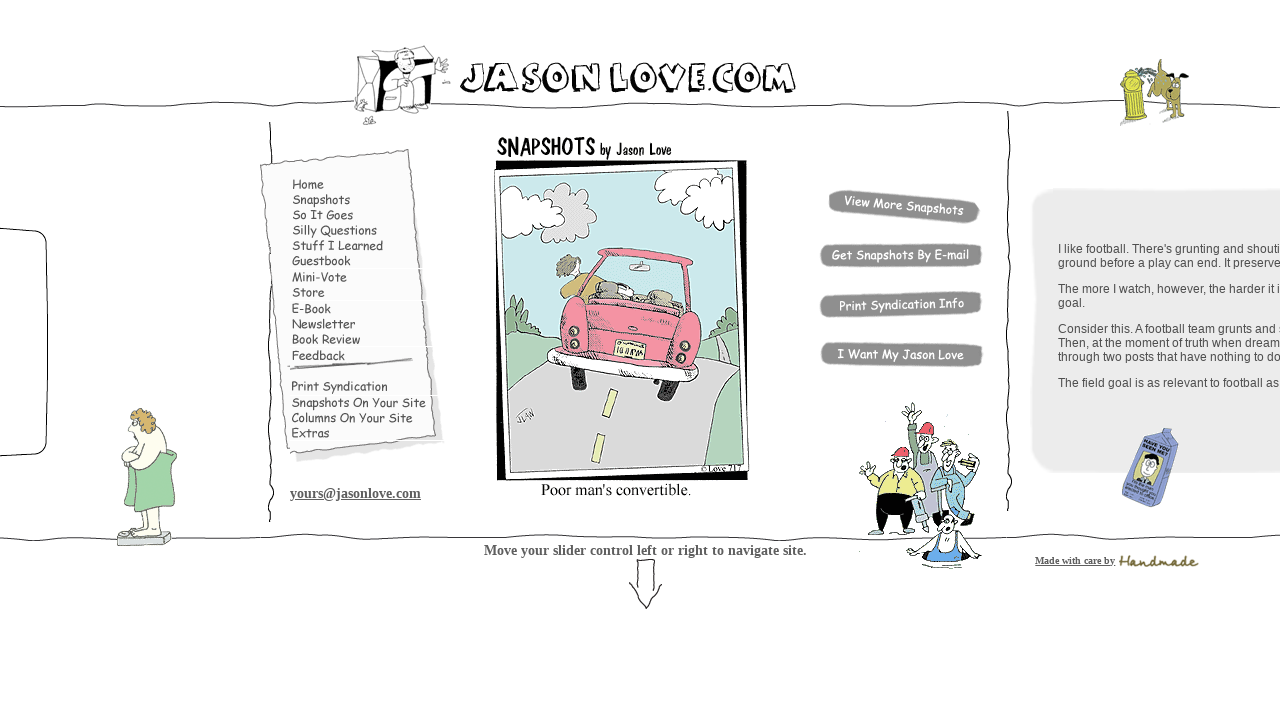